Tests drag and drop functionality by dragging an element and dropping it onto a target element on a test automation practice page

Starting URL: http://testautomationpractice.blogspot.com/

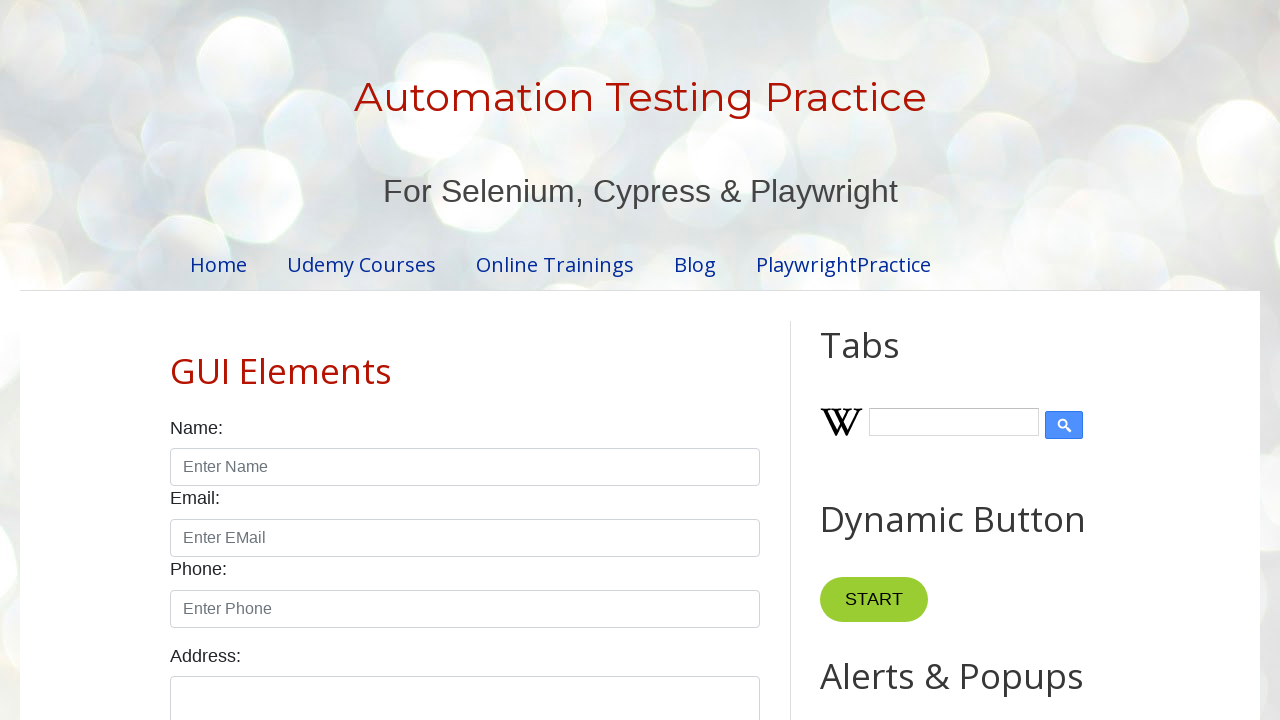

Navigated to test automation practice page
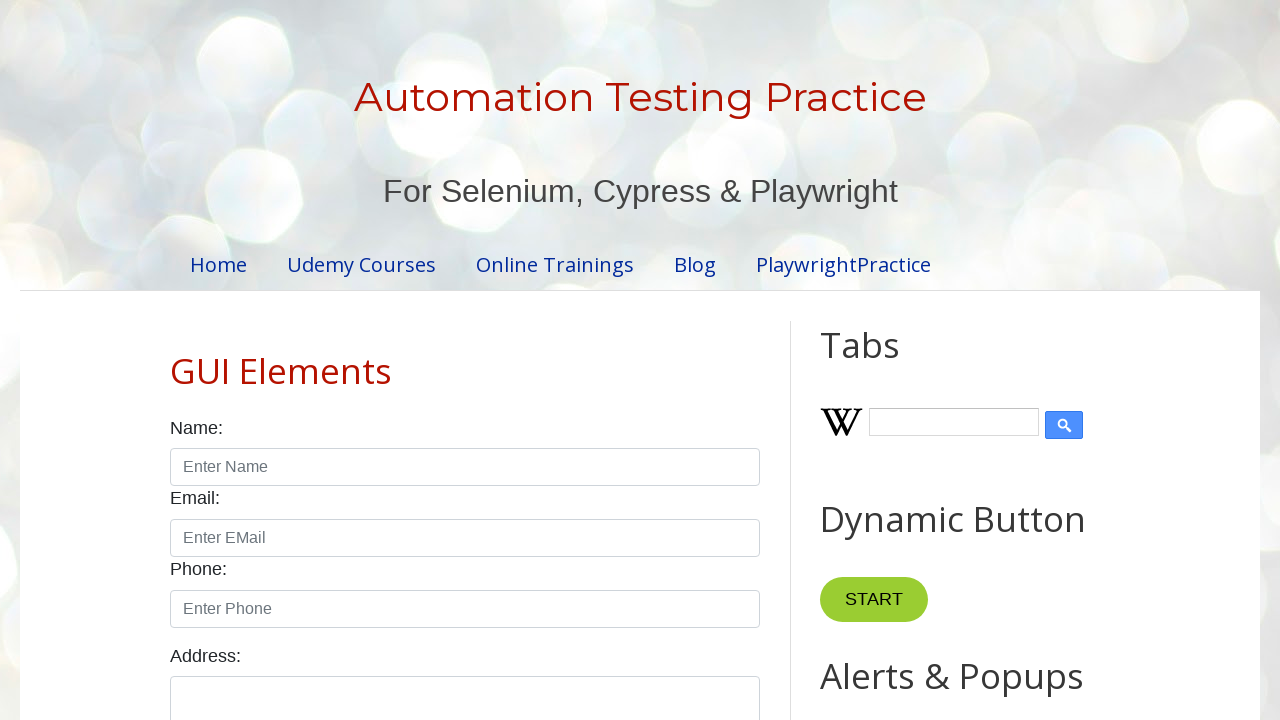

Located draggable element
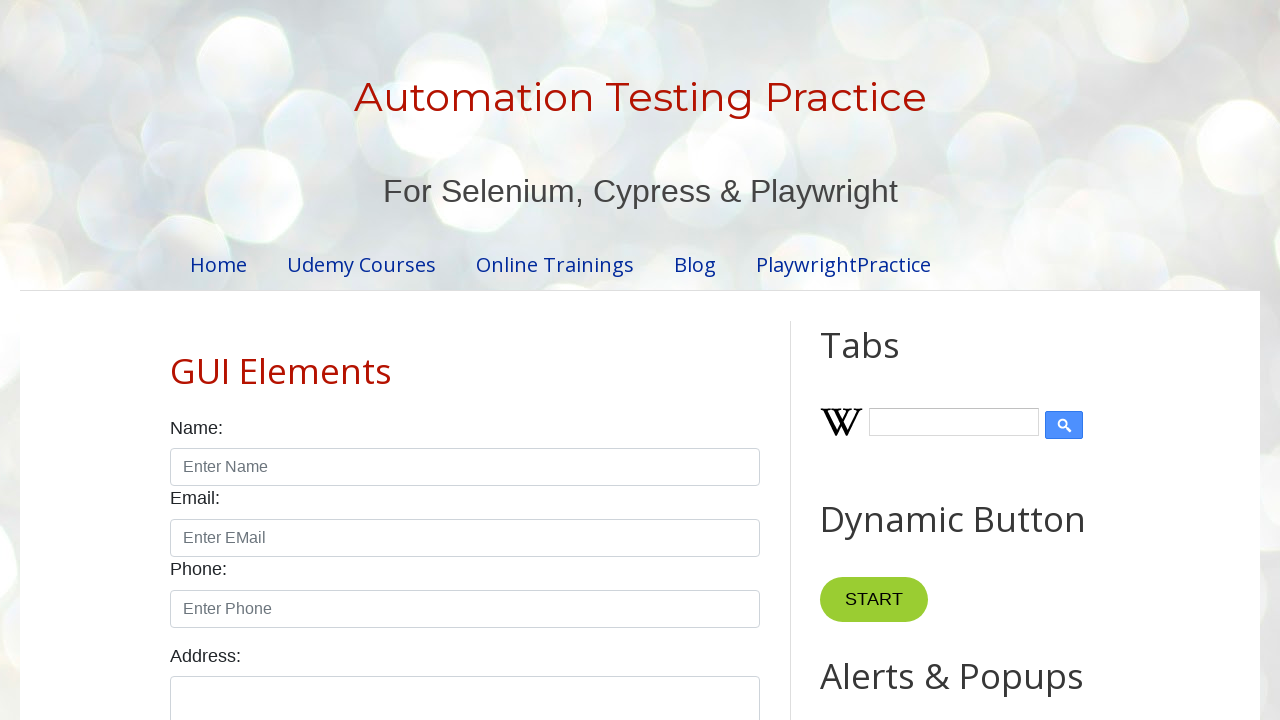

Located droppable target element
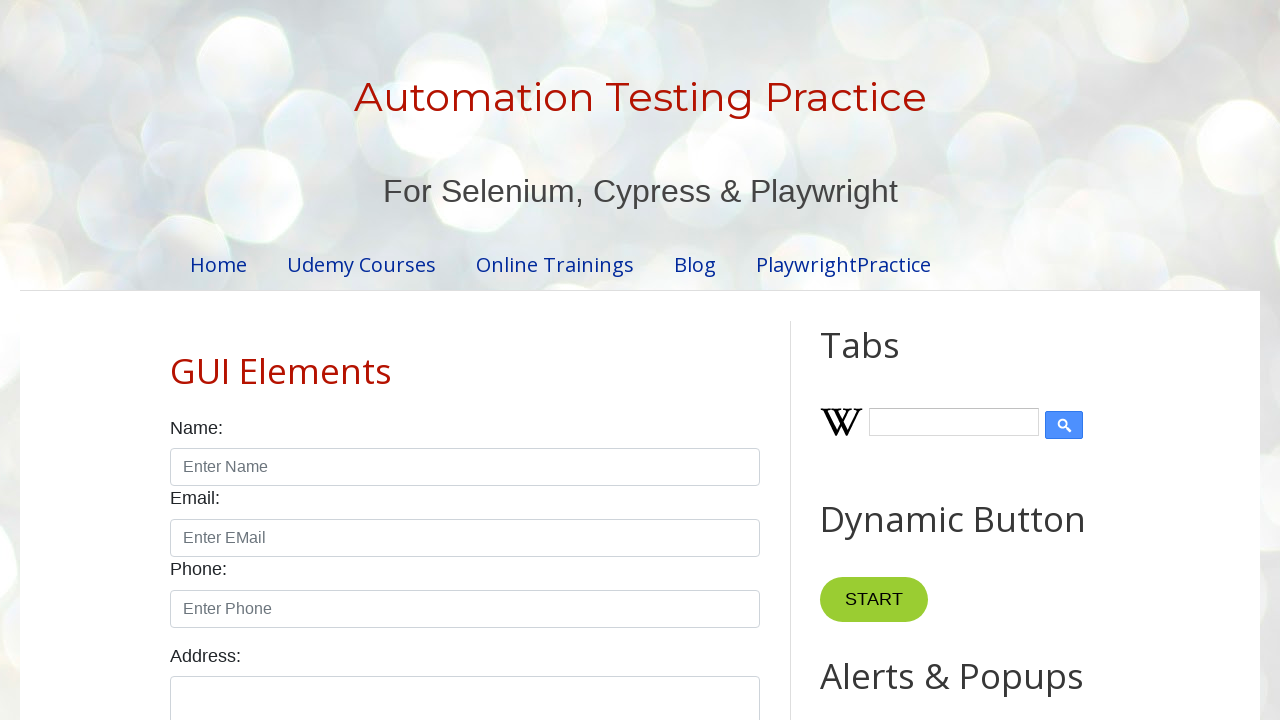

Dragged element and dropped it onto target element at (1015, 386)
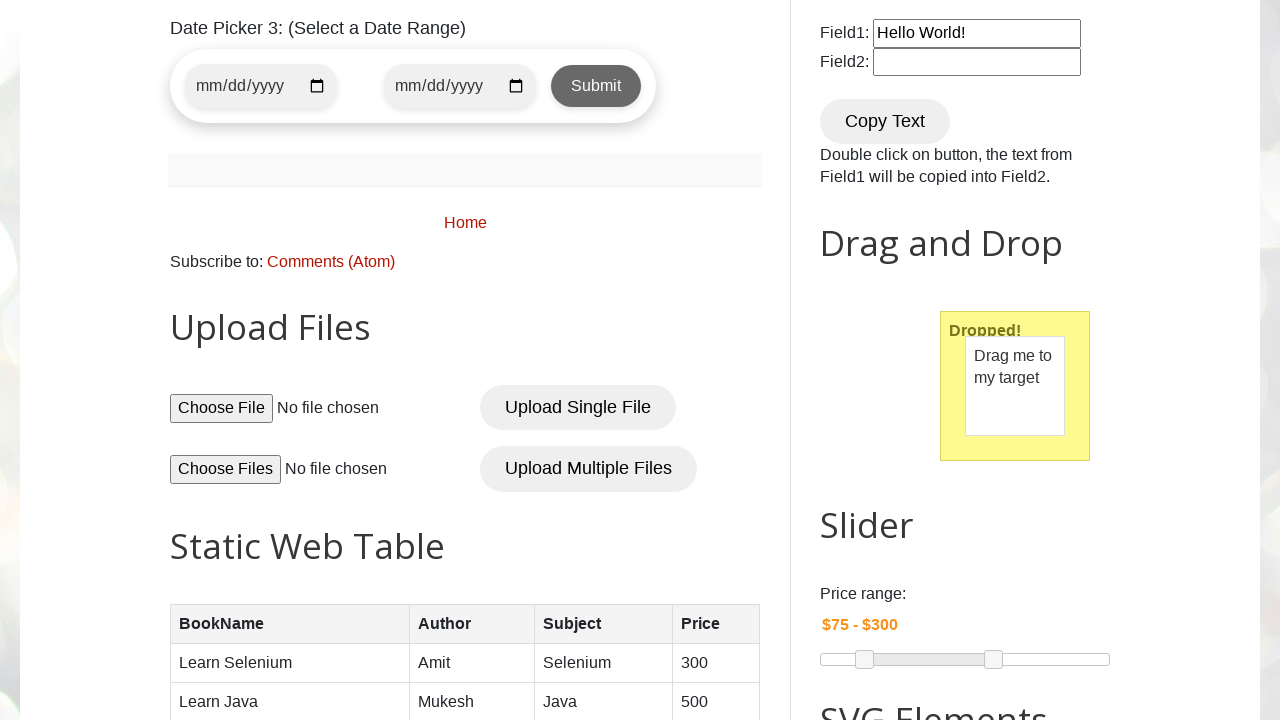

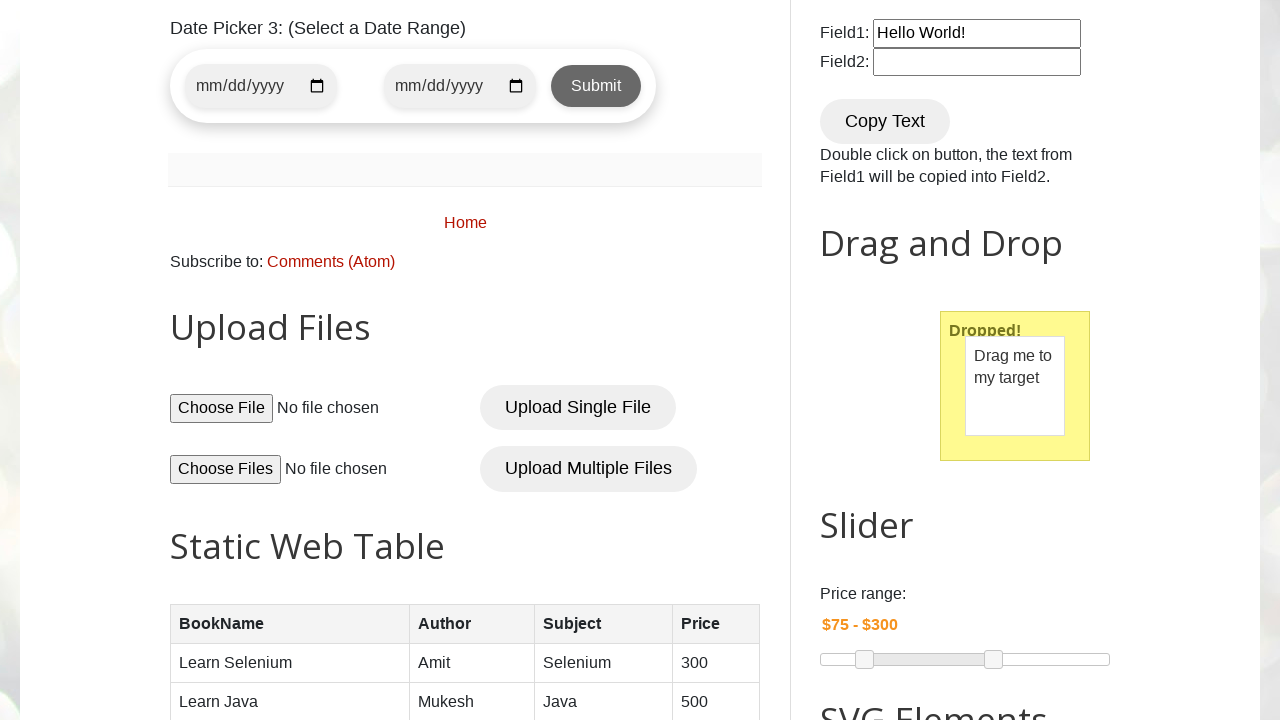